Tests JavaScript confirm dialog by clicking a button that triggers a confirm dialog, dismissing it, and verifying the result message does not contain 'successfuly'

Starting URL: https://testcenter.techproeducation.com/index.php?page=javascript-alerts

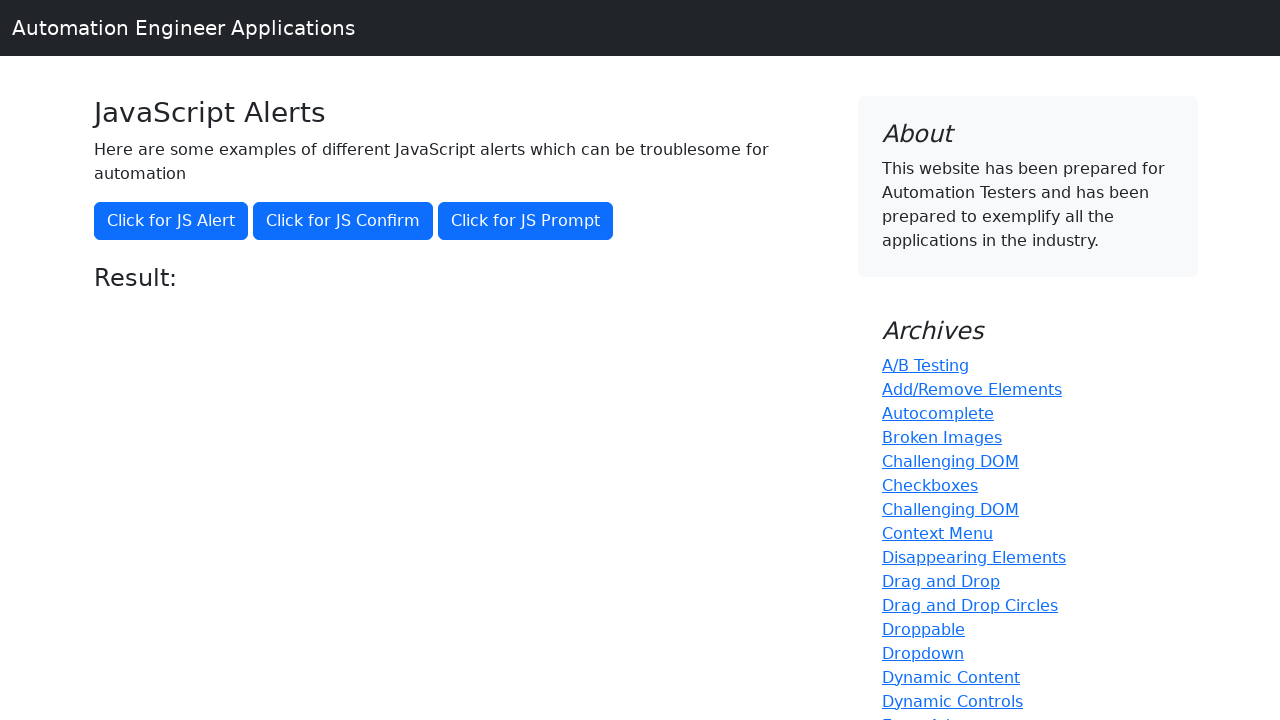

Set up dialog handler to dismiss confirm dialogs
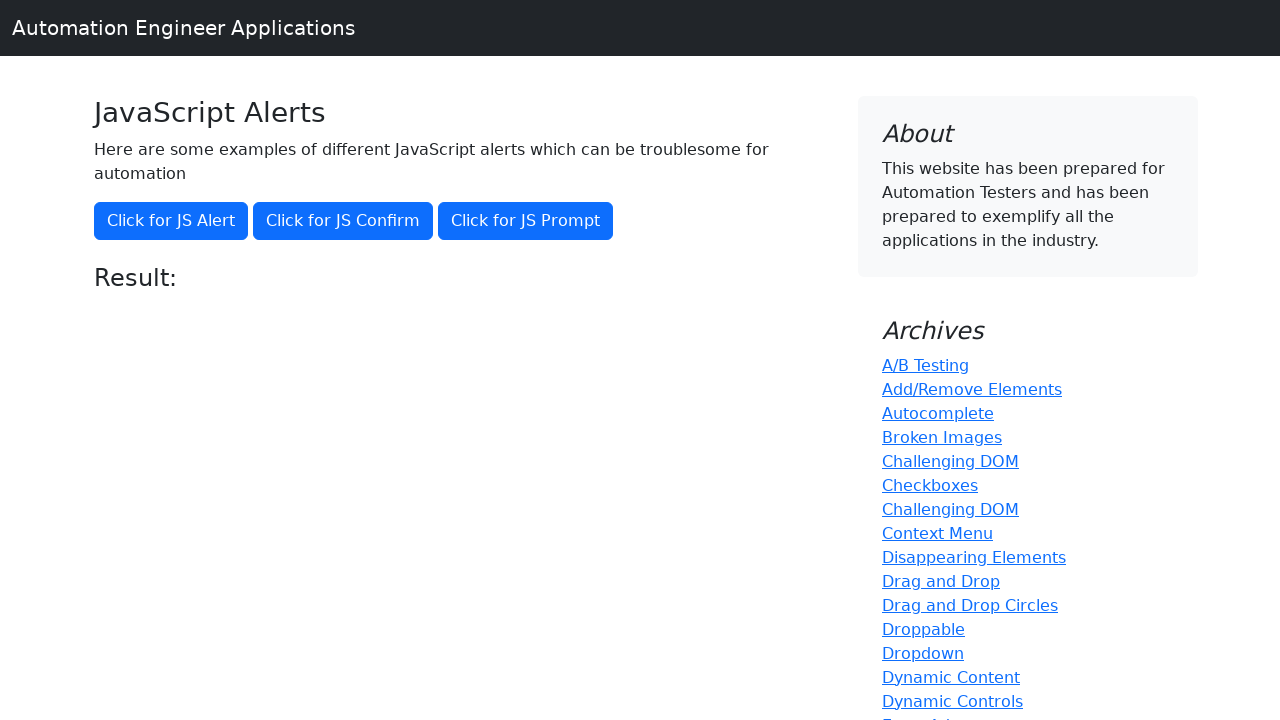

Clicked button to trigger JavaScript confirm dialog at (343, 221) on button[onclick='jsConfirm()']
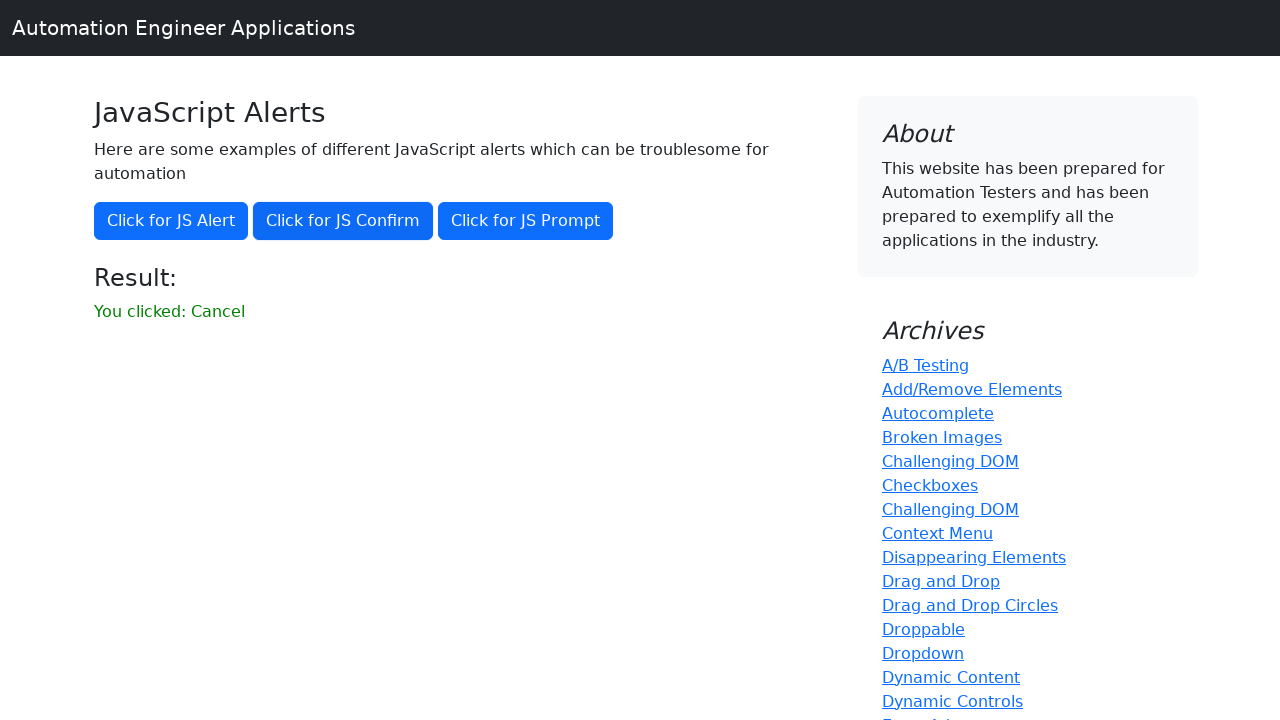

Result message element appeared
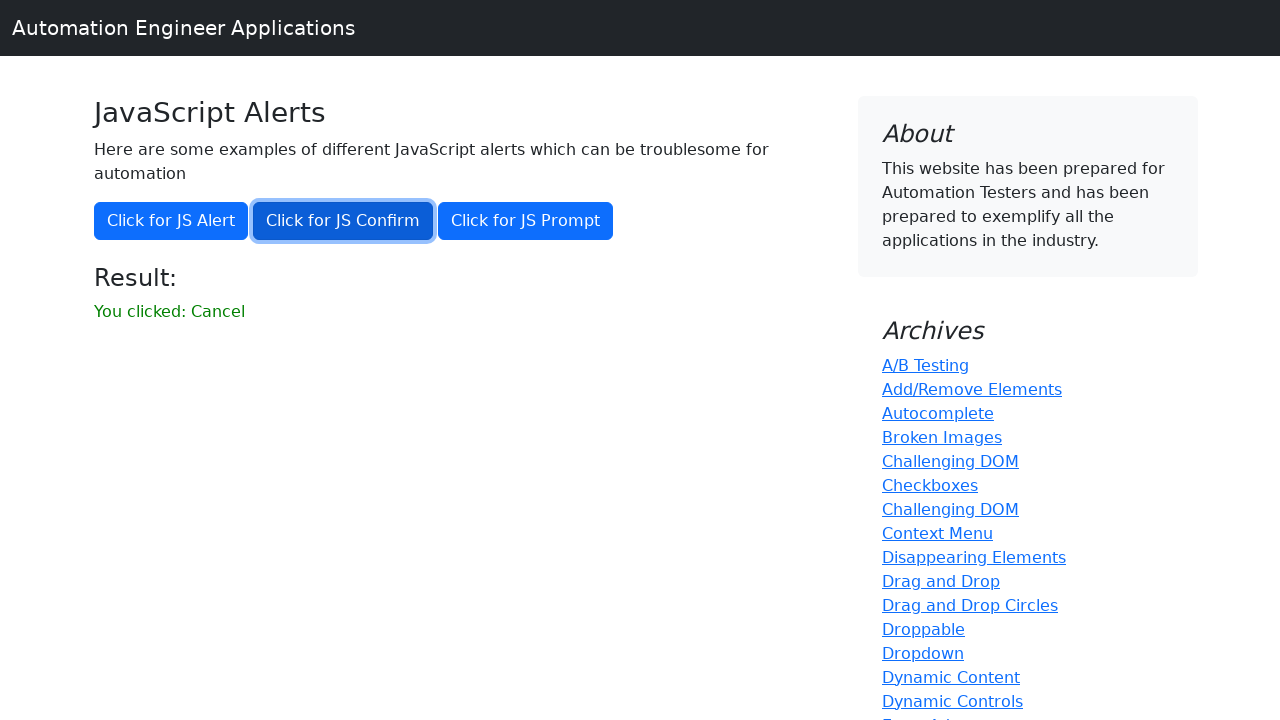

Retrieved result text: 'You clicked: Cancel'
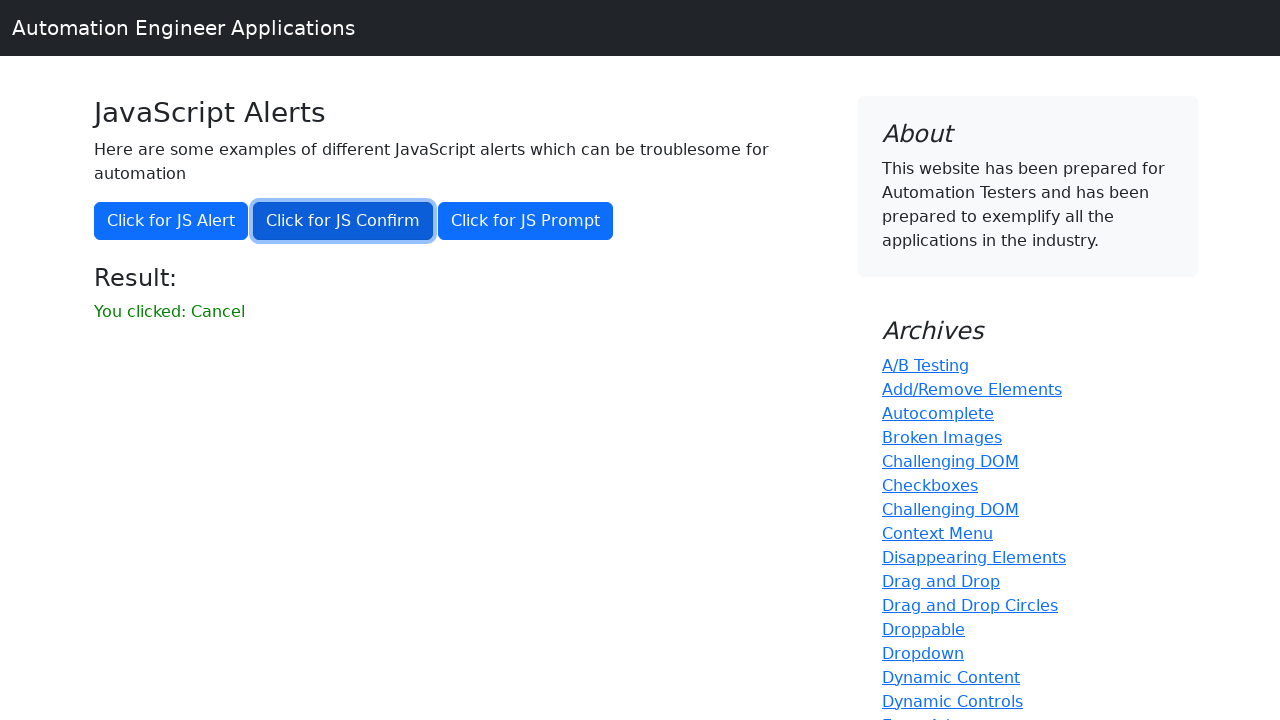

Verified that result text does not contain 'successfuly'
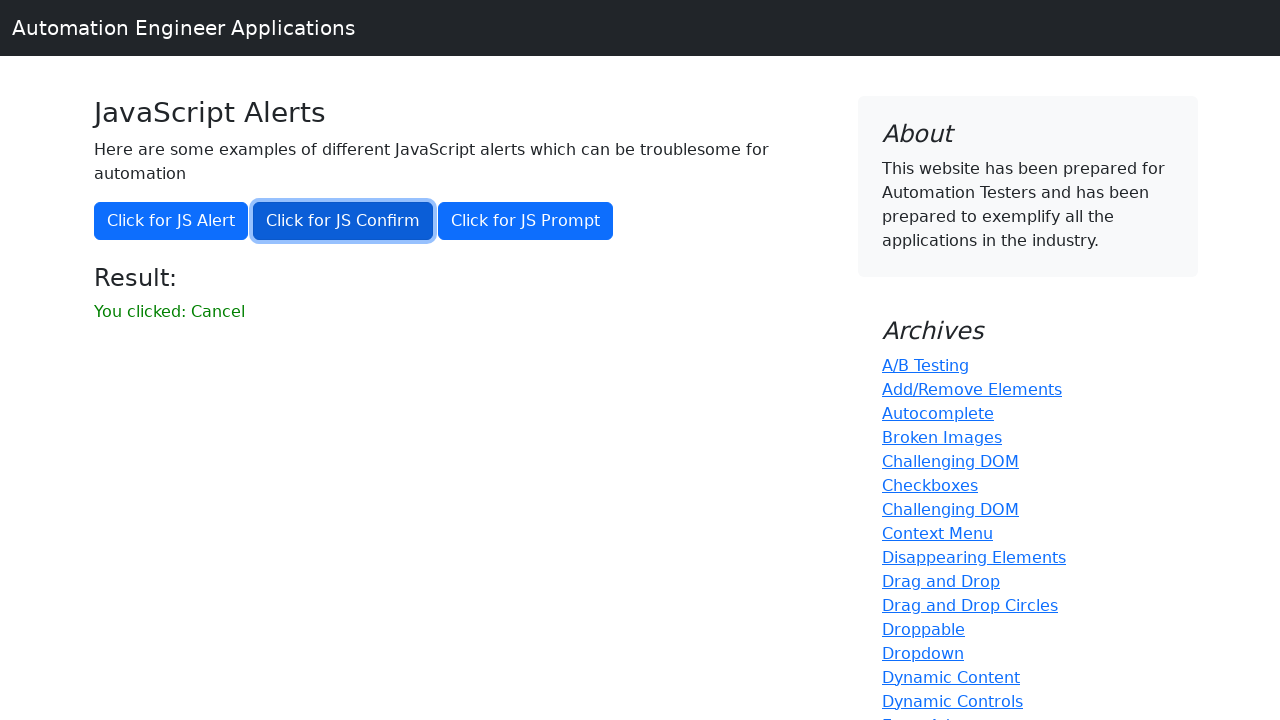

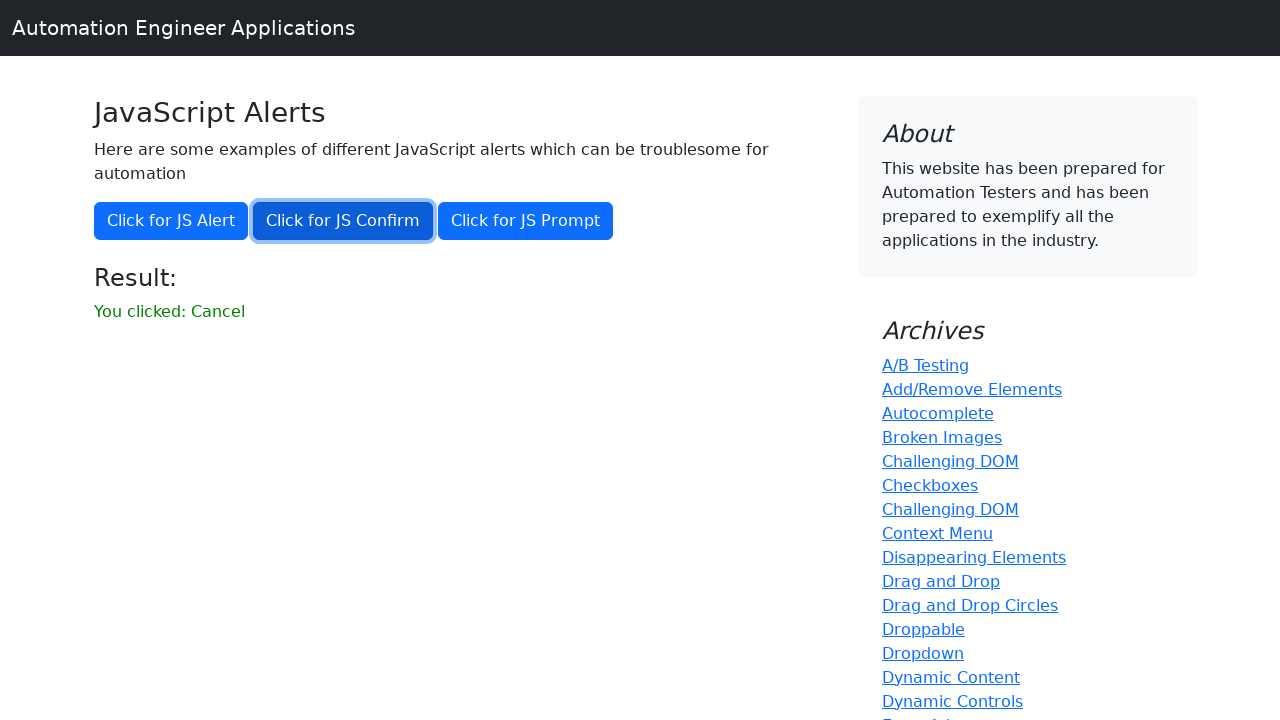